Tests dropdown by selecting different options and verifying the dropdown contains exactly 3 options

Starting URL: https://testcenter.techproeducation.com/index.php?page=dropdown

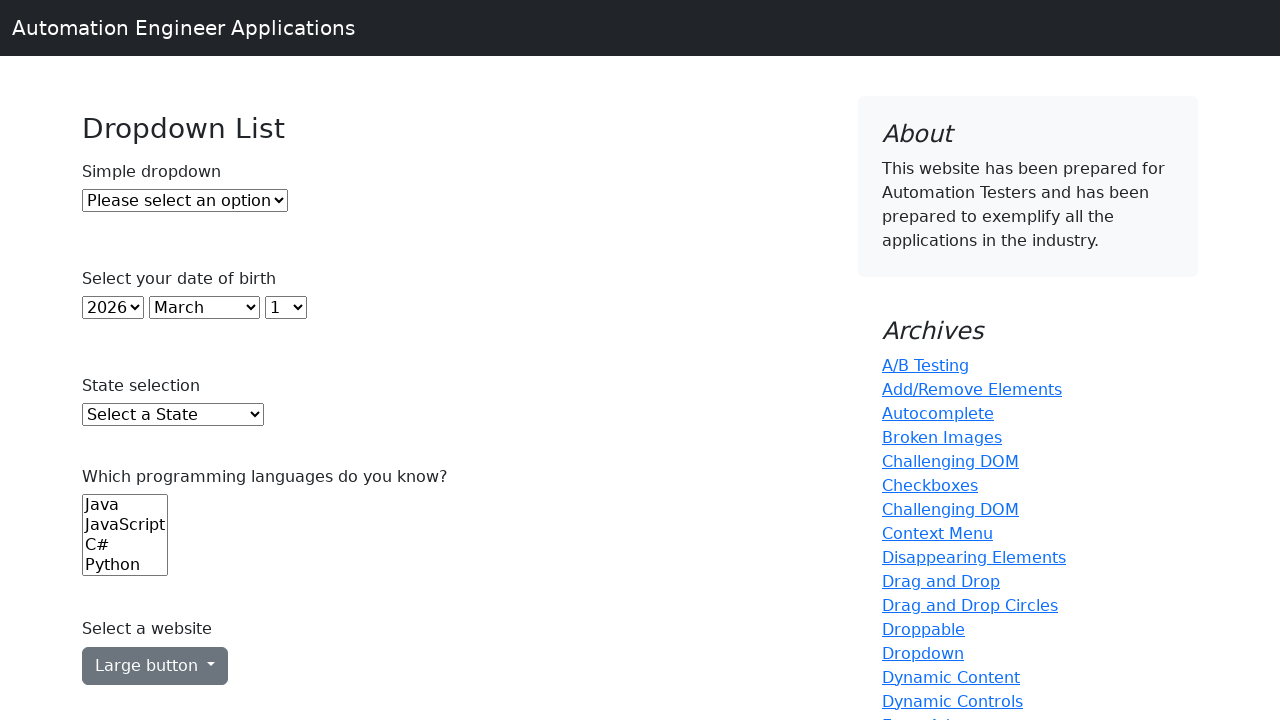

Waited for dropdown element to be present
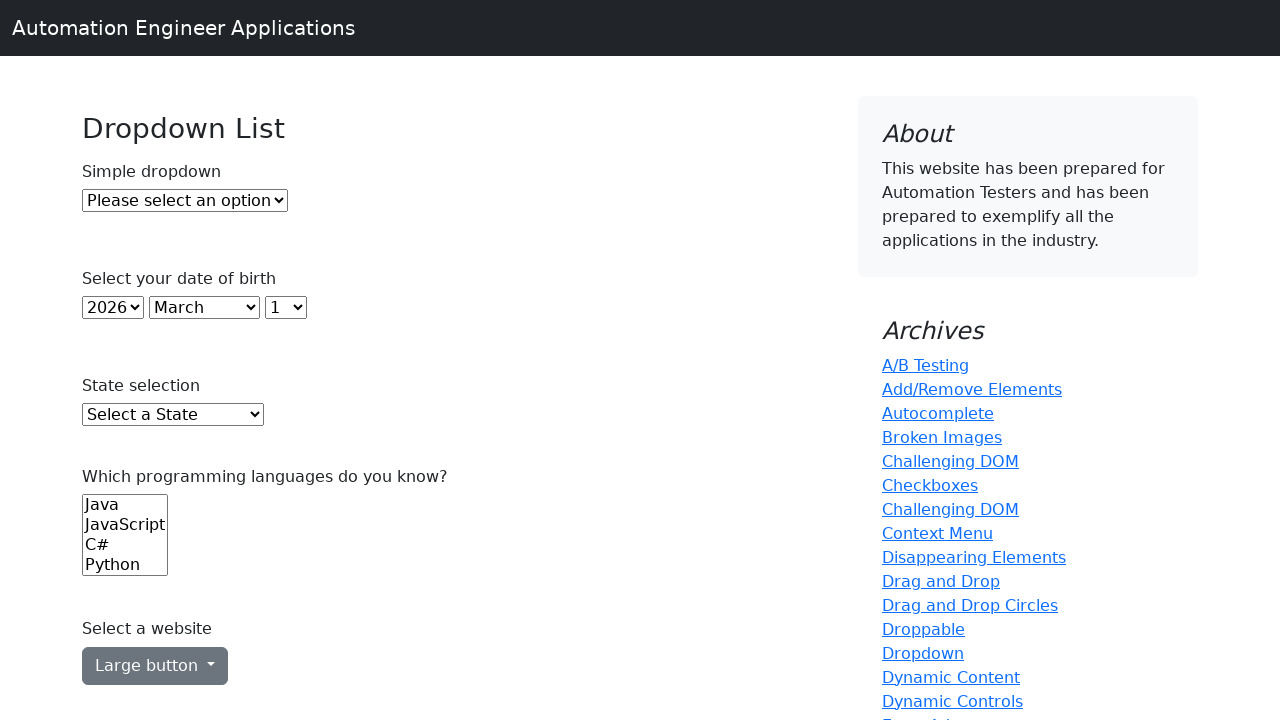

Selected option at index 2 from dropdown on #dropdown
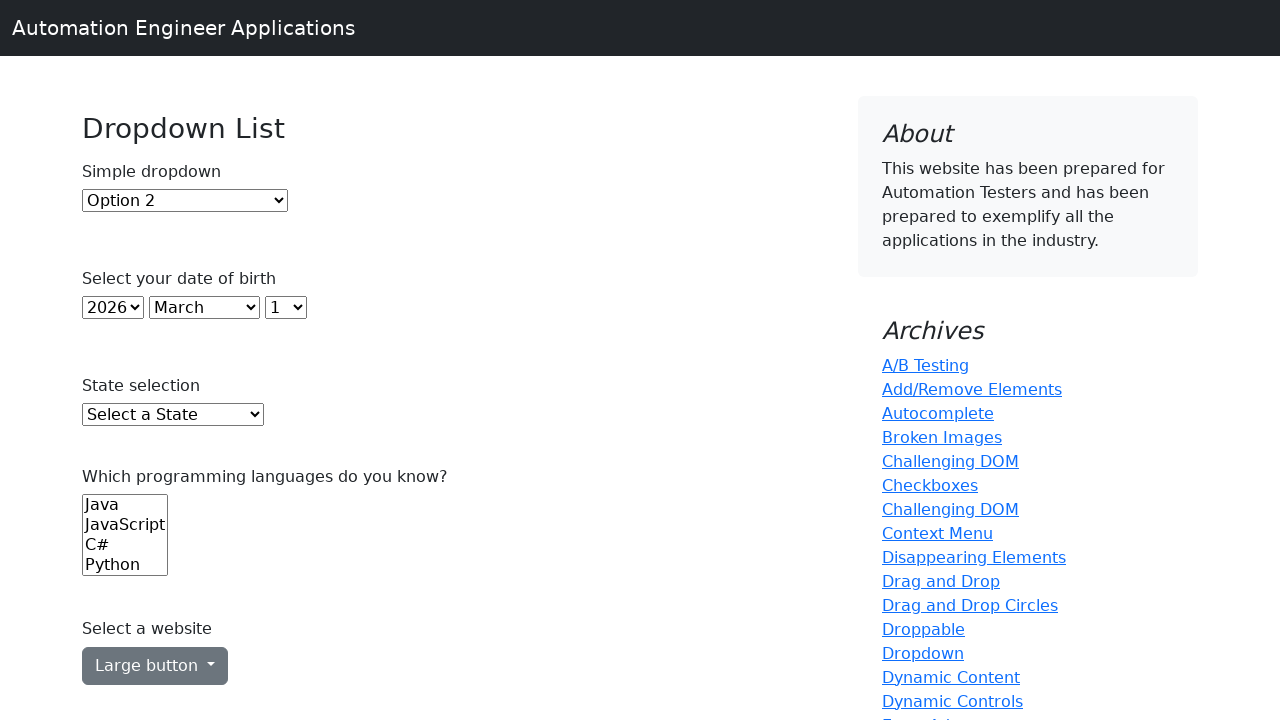

Located all dropdown options
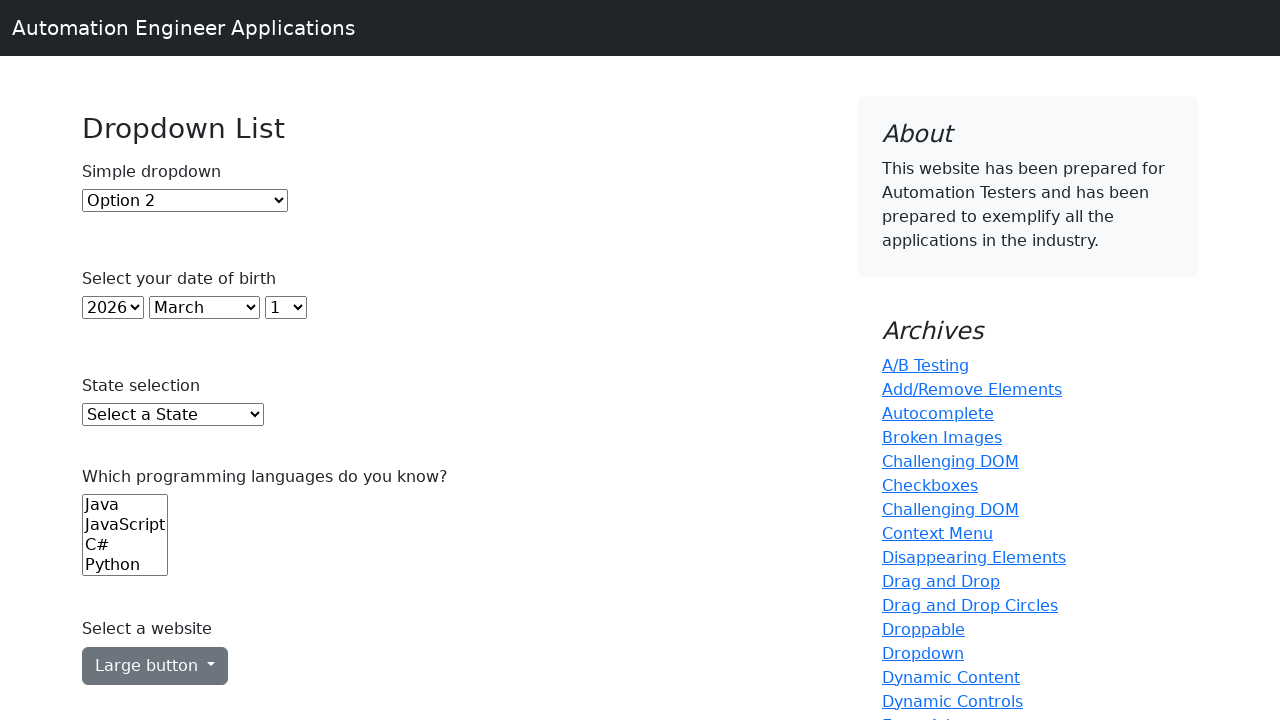

Verified dropdown contains exactly 3 options
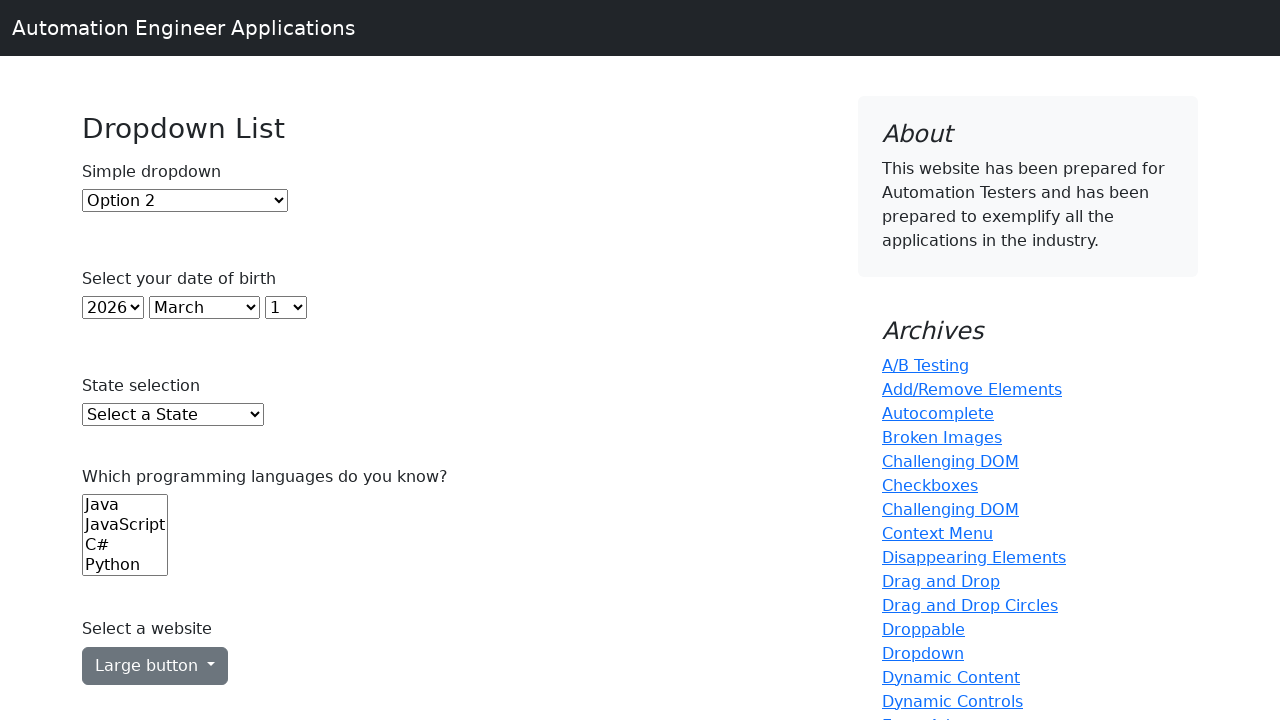

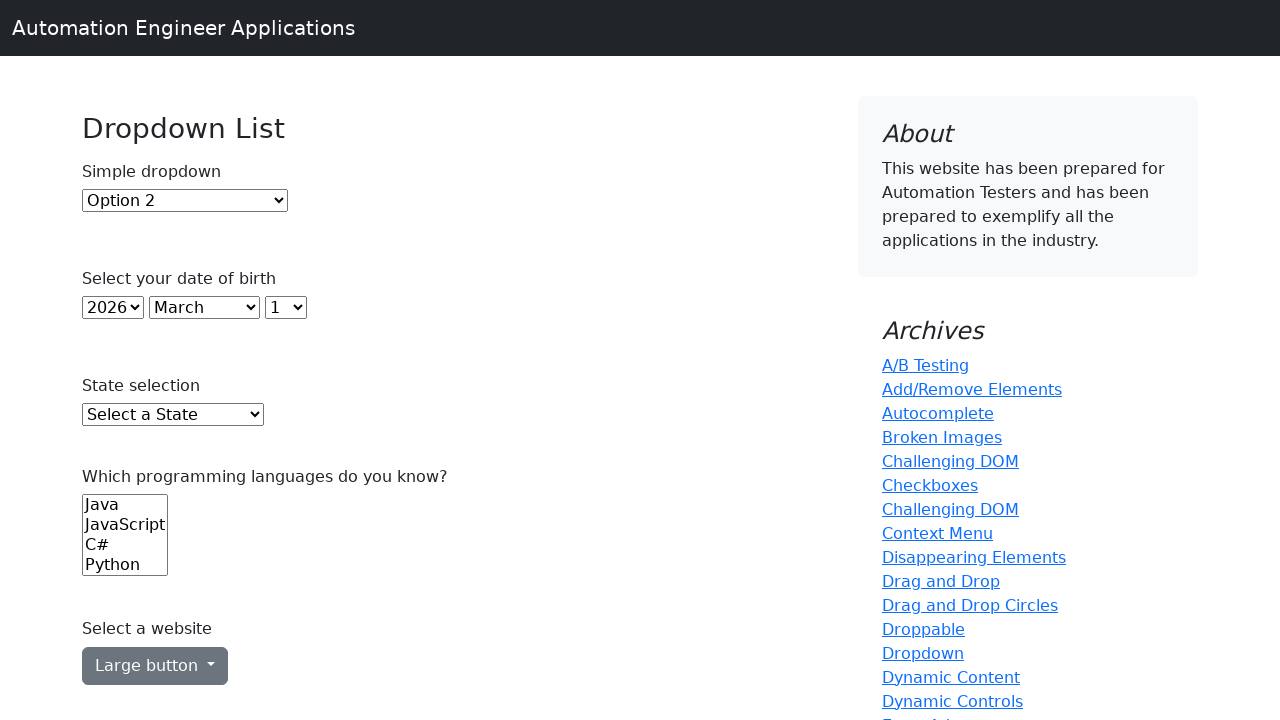